Tests the cart delete functionality by selecting a product, adding it to the cart, accepting the confirmation alert, navigating to the cart, and deleting the product from the cart.

Starting URL: https://www.demoblaze.com/

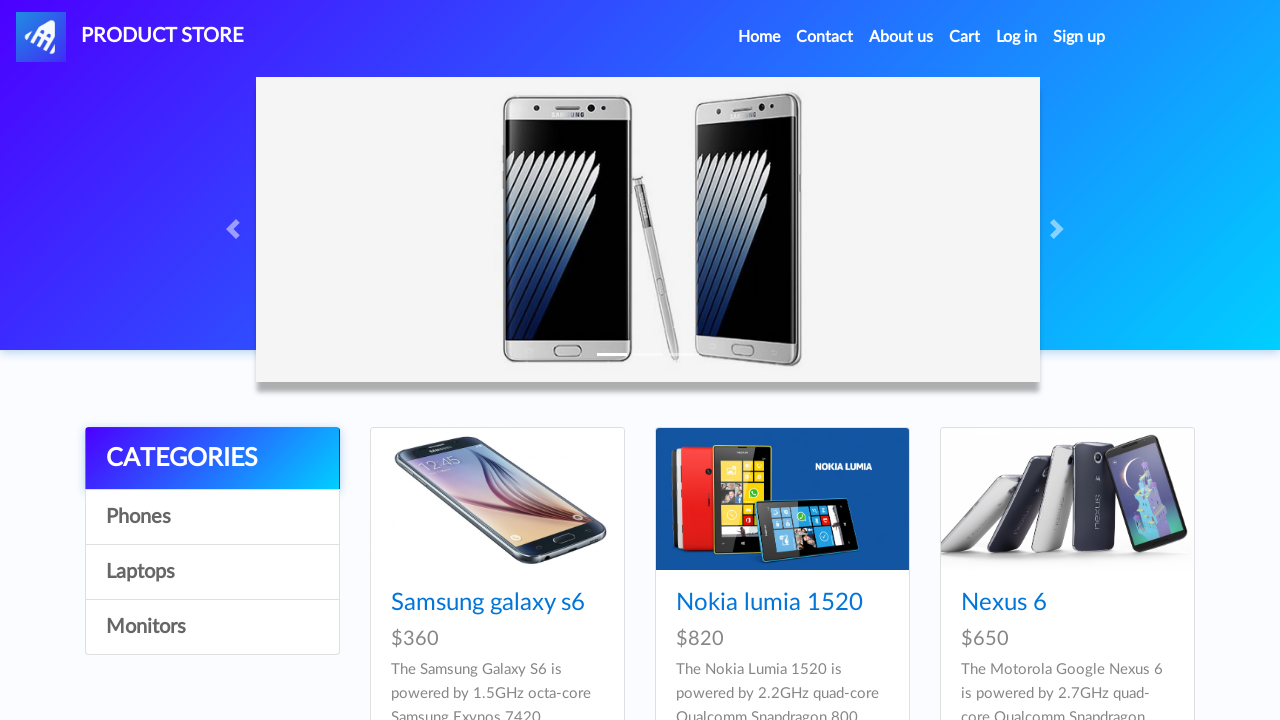

Clicked on the first product in the product list at (488, 603) on xpath=//*[@id='tbodyid']/div[1]/div/div/h4/a
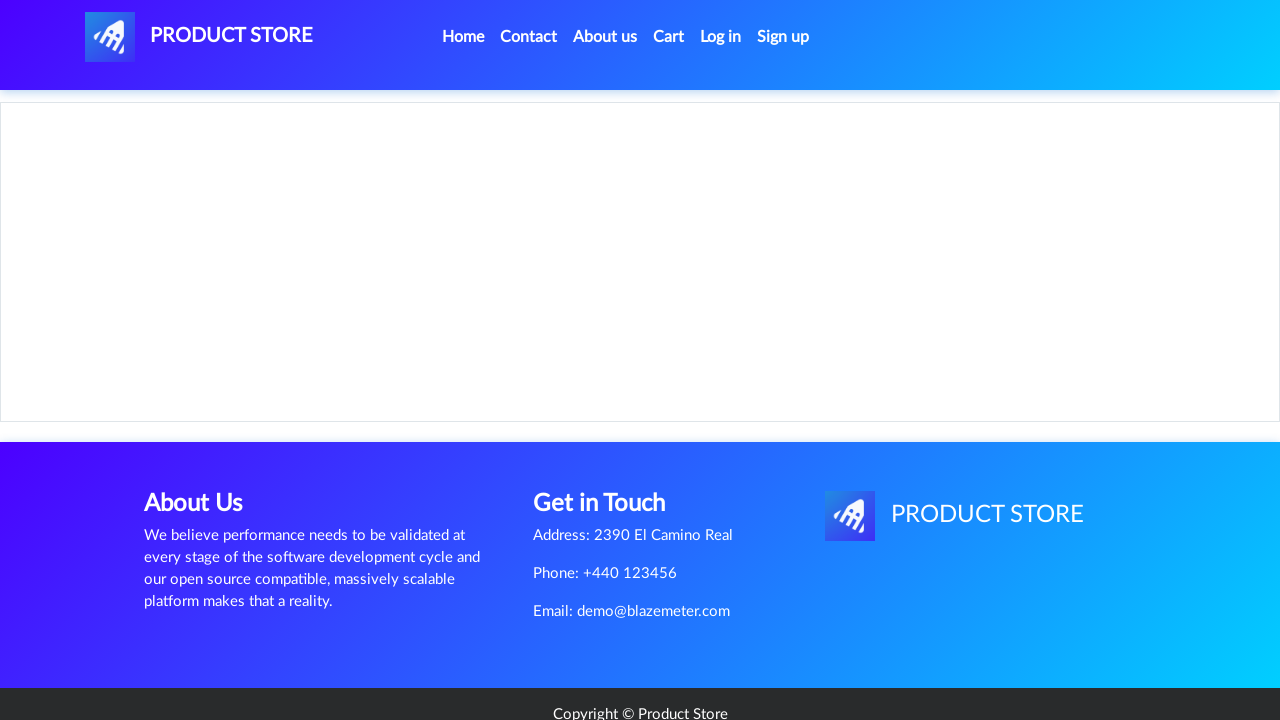

Add to cart button is visible on product page
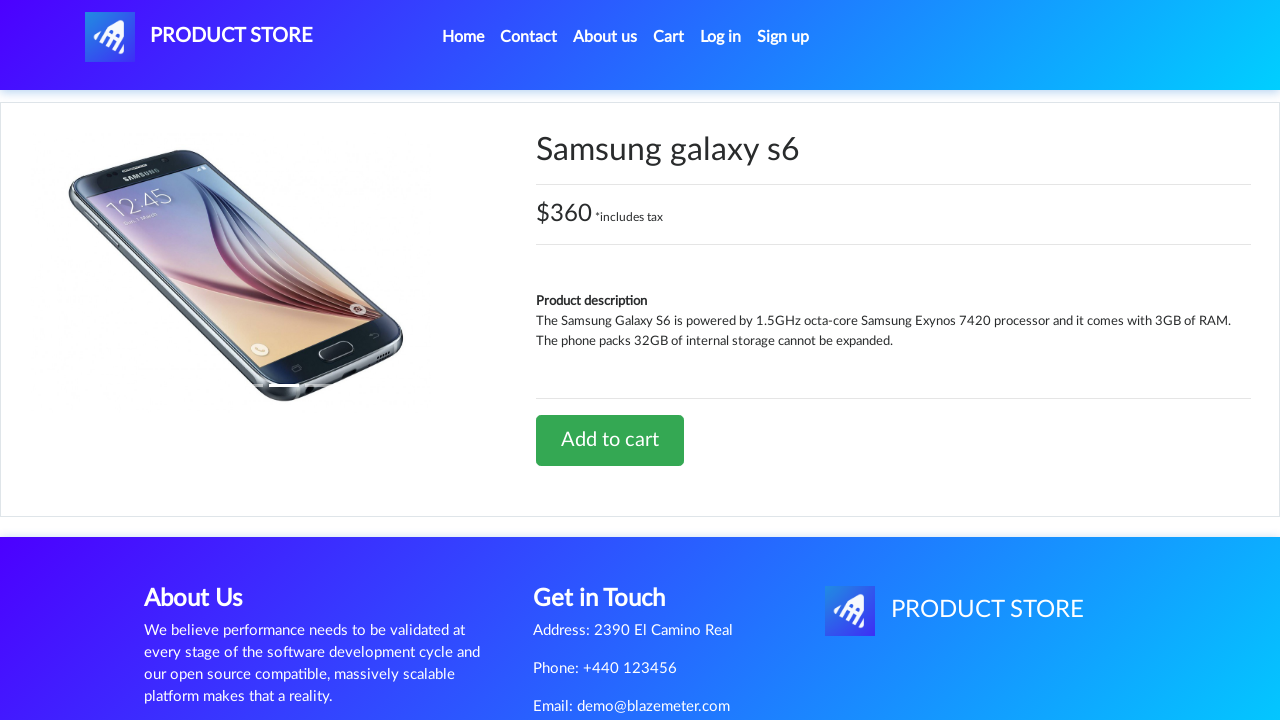

Clicked Add to cart button at (610, 440) on a.btn.btn-success.btn-lg
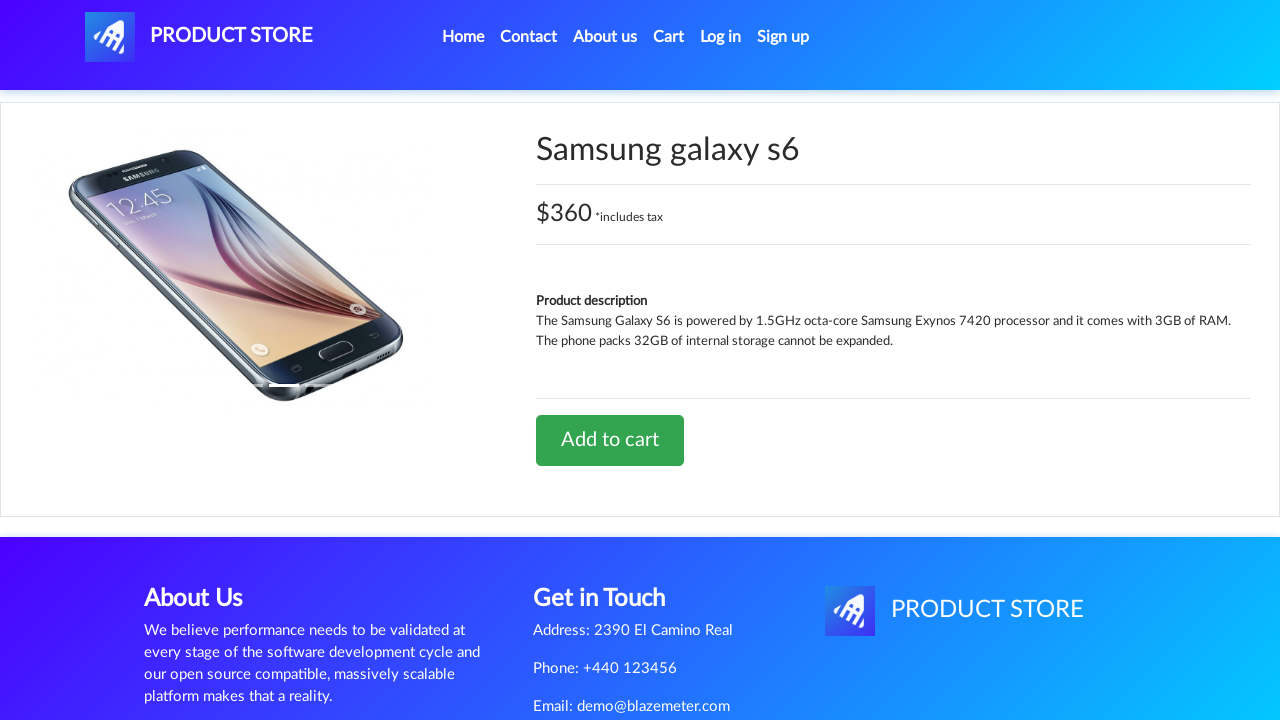

Set up dialog handler to accept confirmation alert
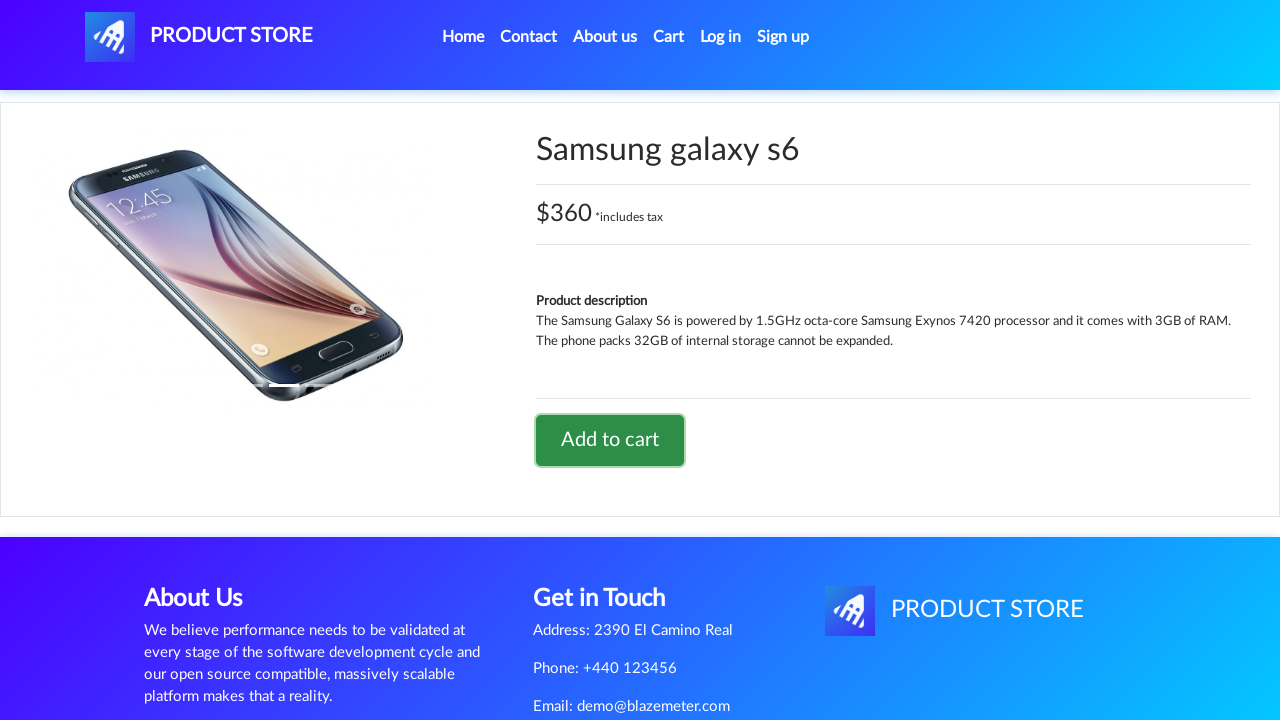

Waited 2 seconds for cart update to complete
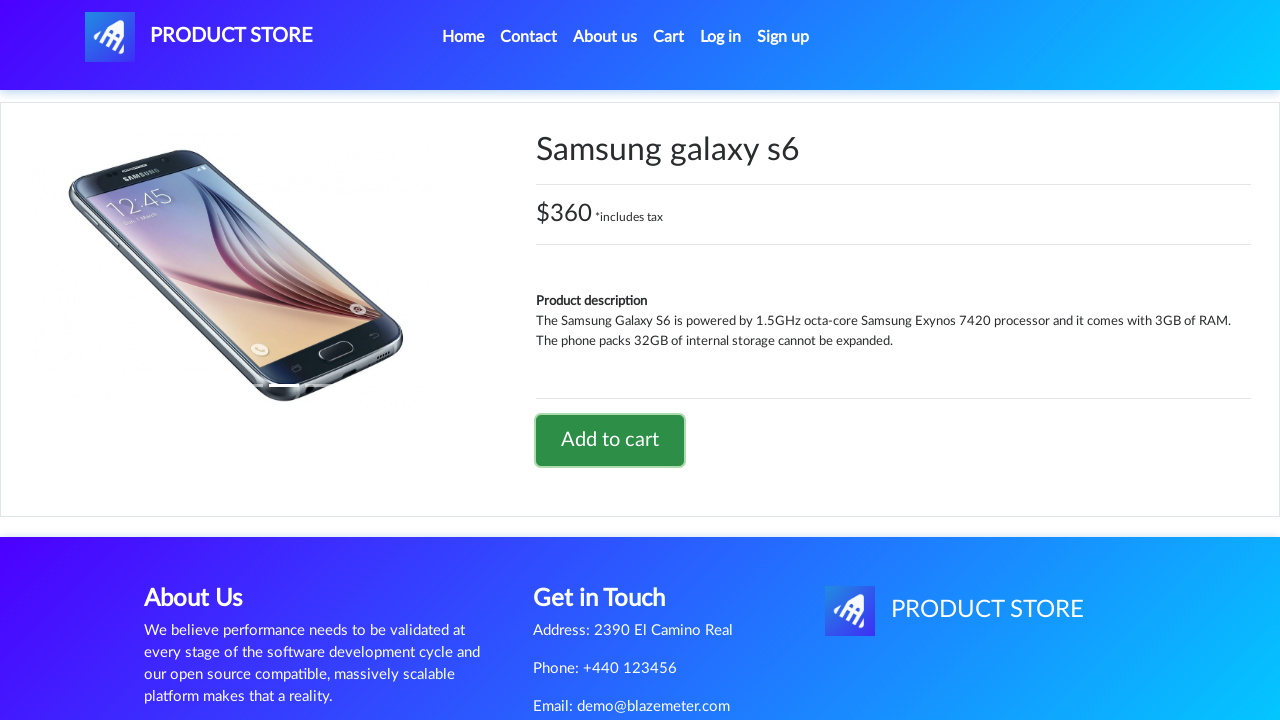

Clicked on Cart link in navigation at (669, 37) on #cartur
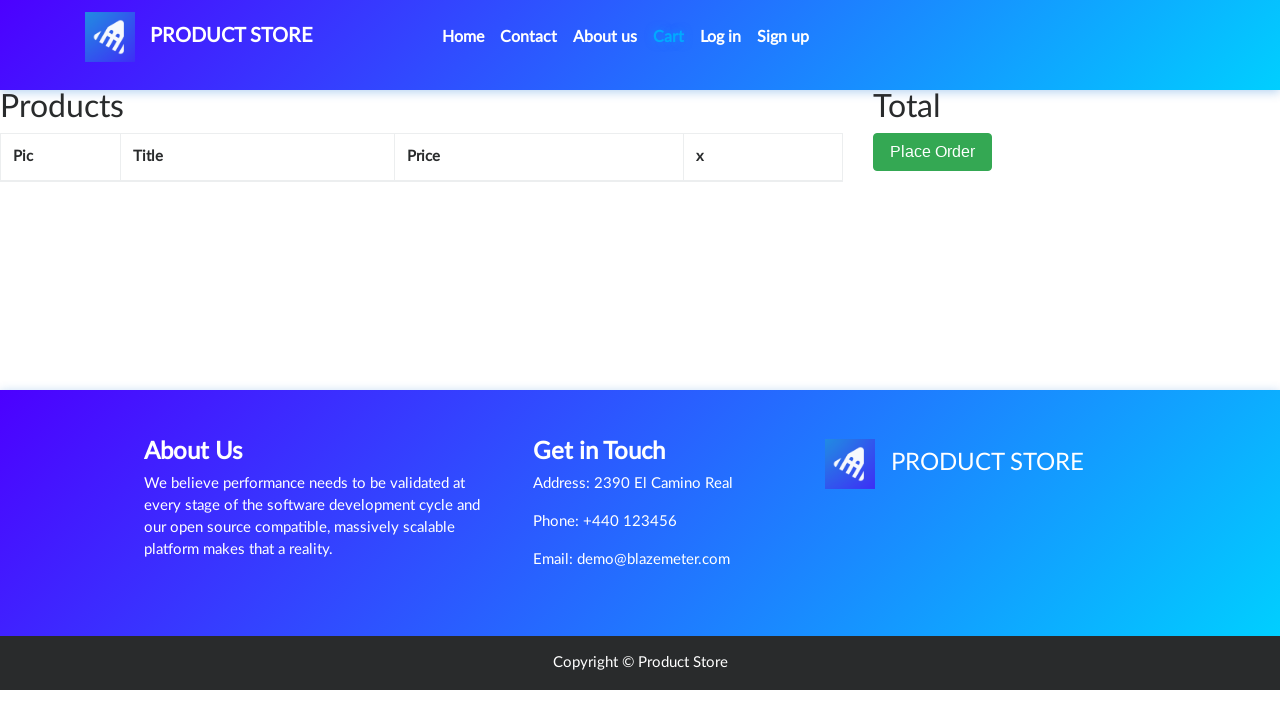

Cart page loaded with product and Delete link visible
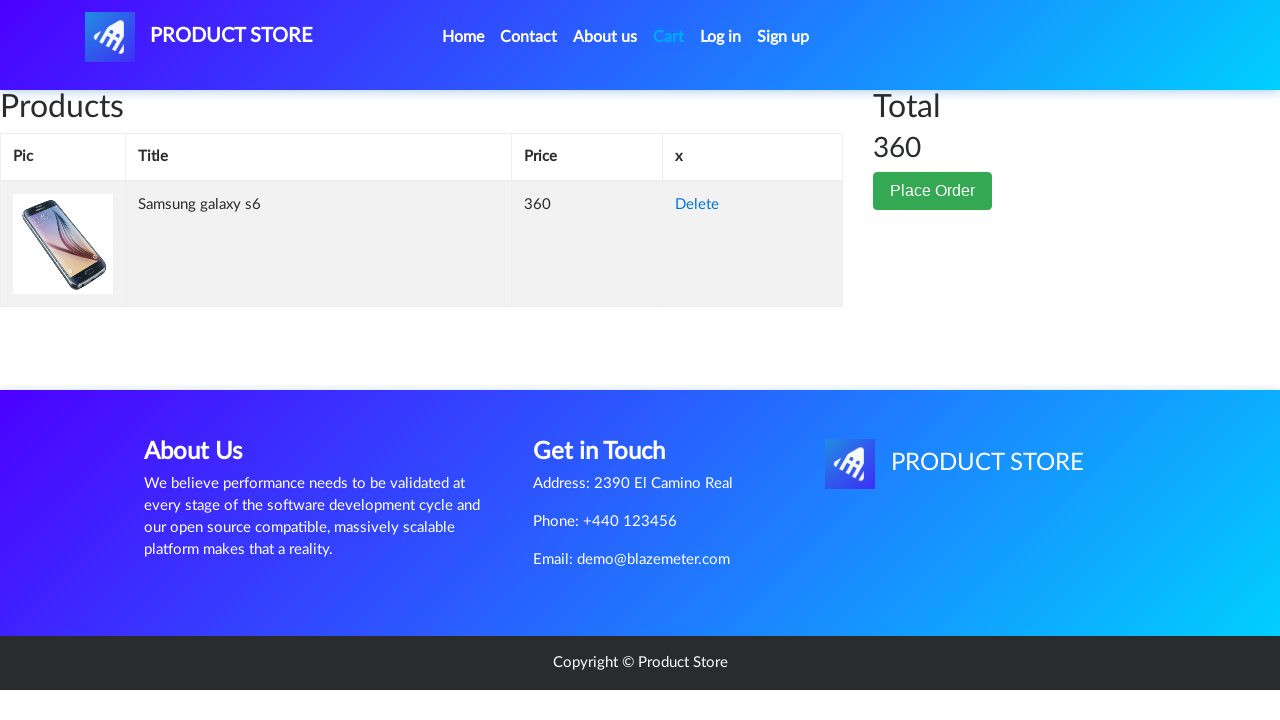

Clicked Delete link to remove product from cart at (697, 205) on text=Delete
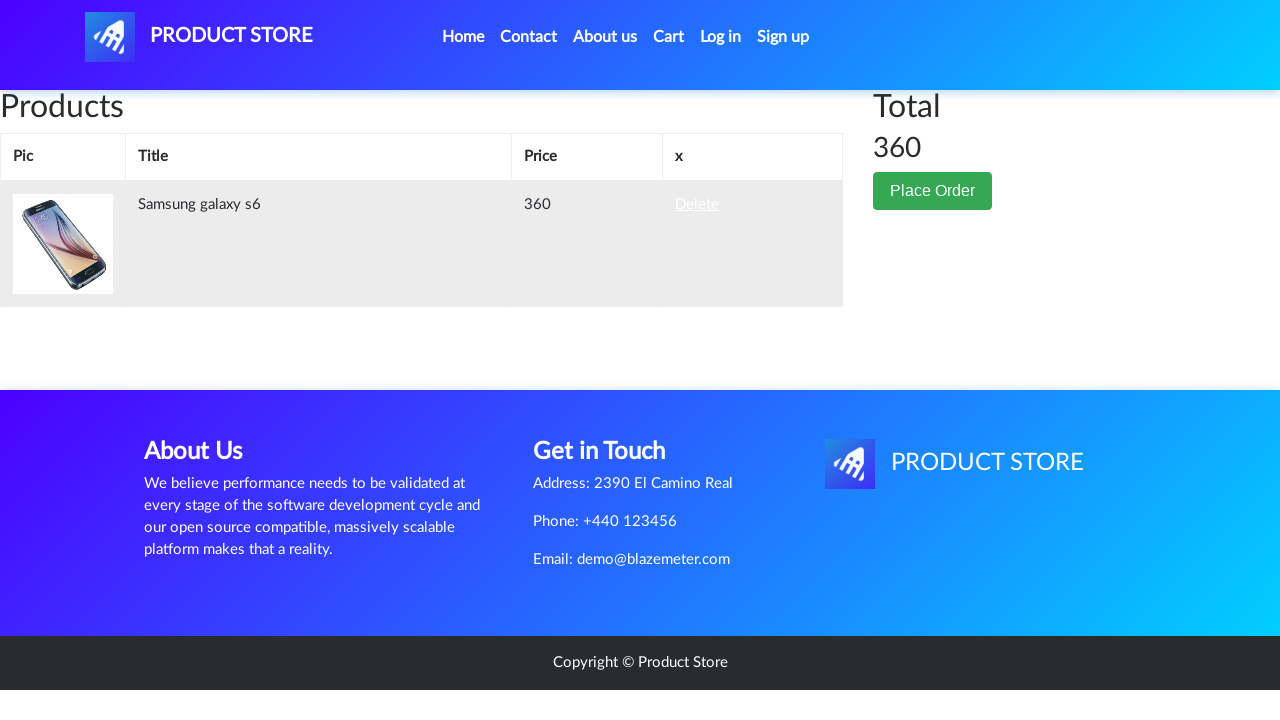

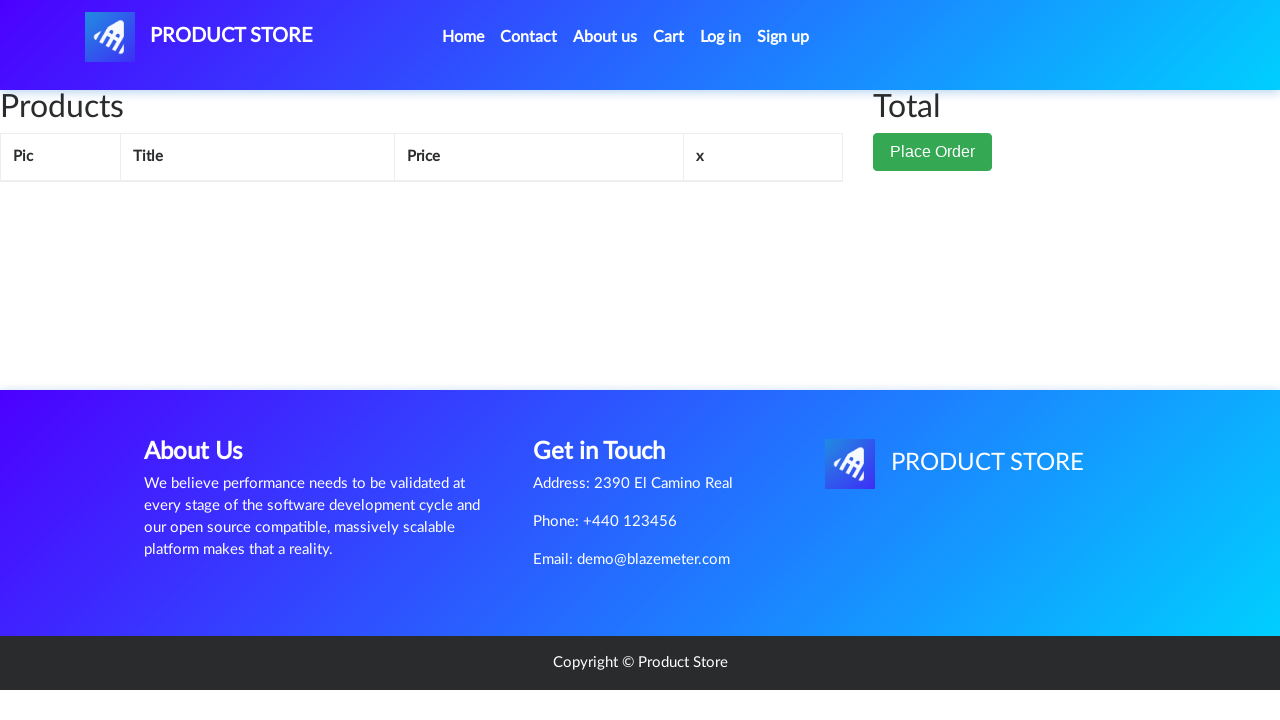